Tests hover functionality by navigating to a page with avatars, hovering over the first avatar, and verifying that the caption/additional information becomes visible.

Starting URL: http://the-internet.herokuapp.com/hovers

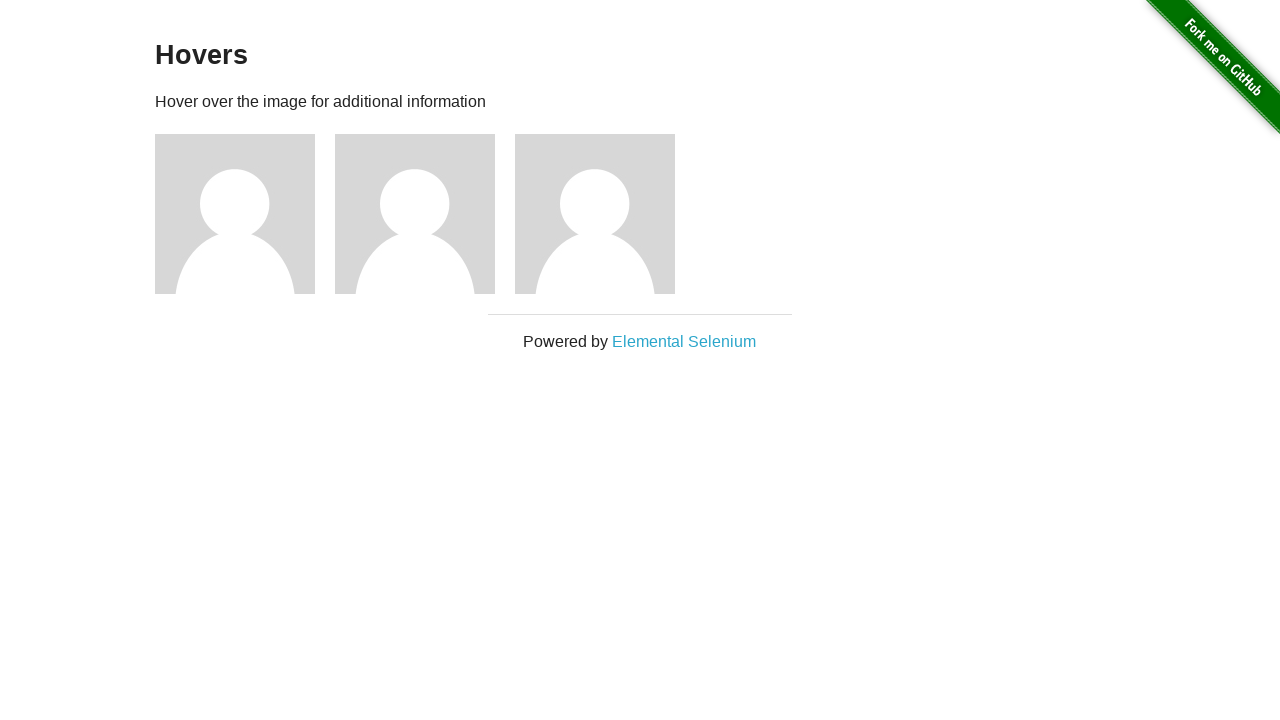

Navigated to hovers page
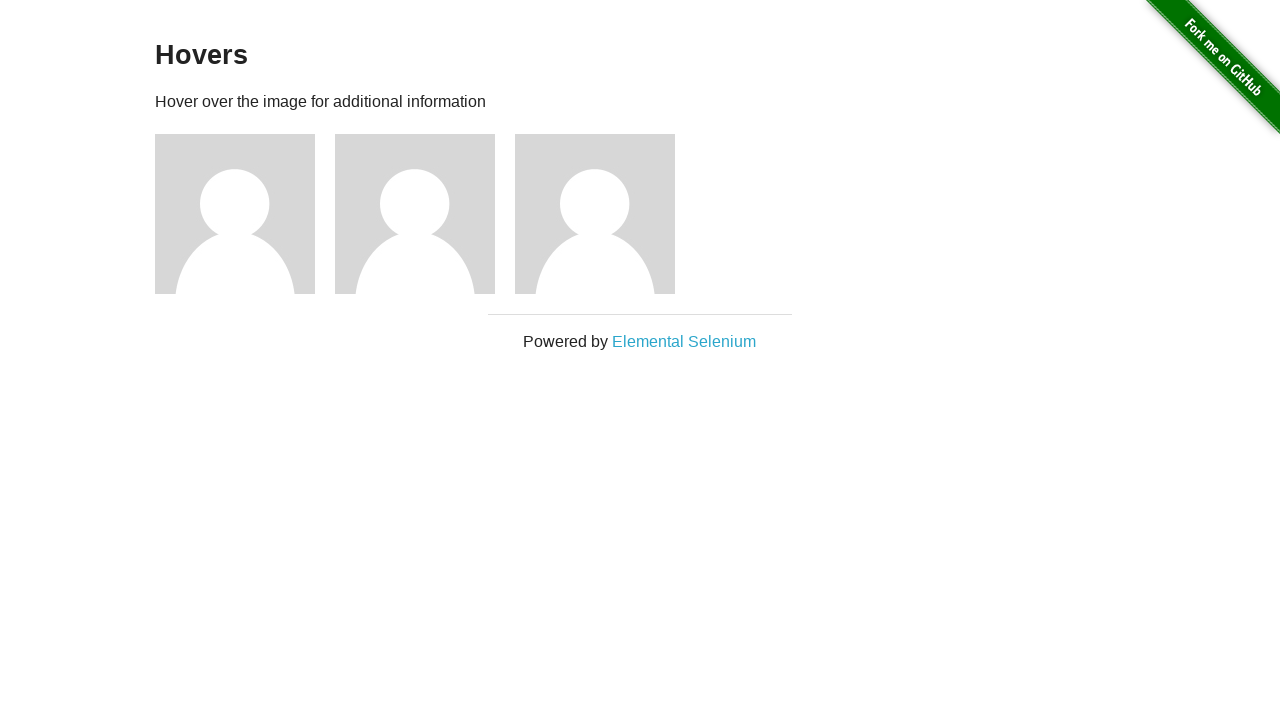

Located the first avatar element
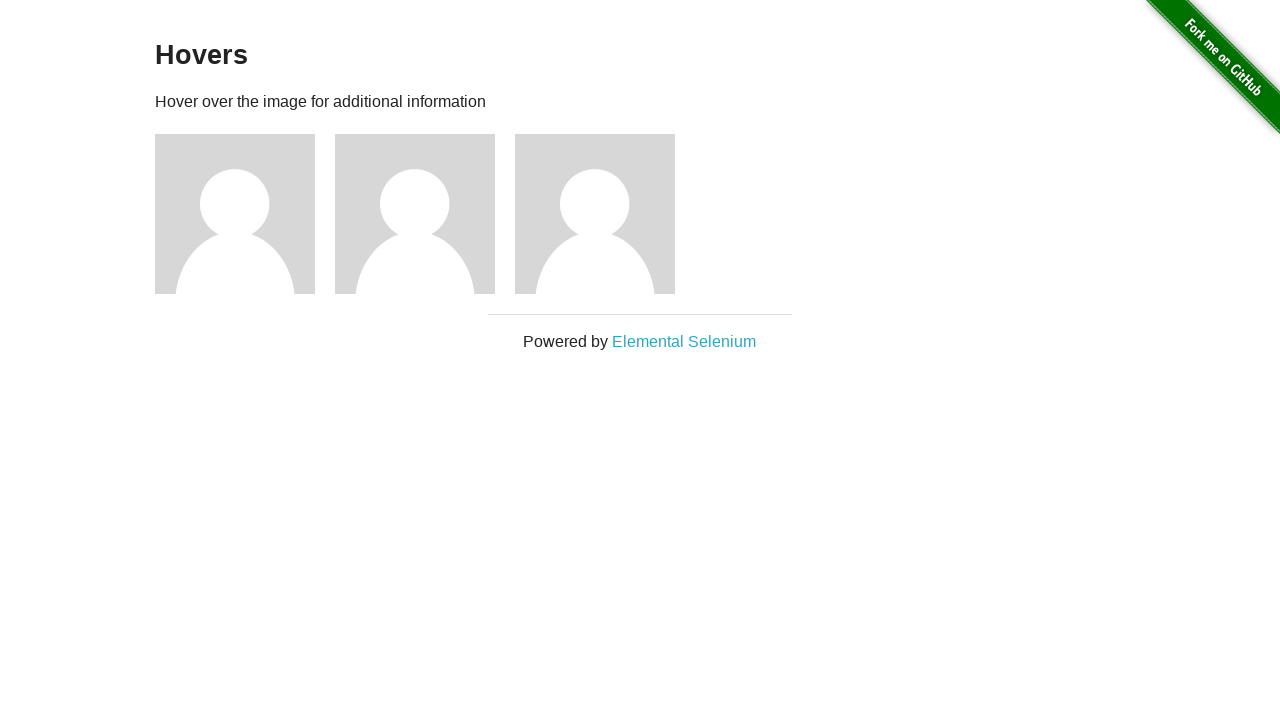

Hovered over the first avatar at (245, 214) on .figure >> nth=0
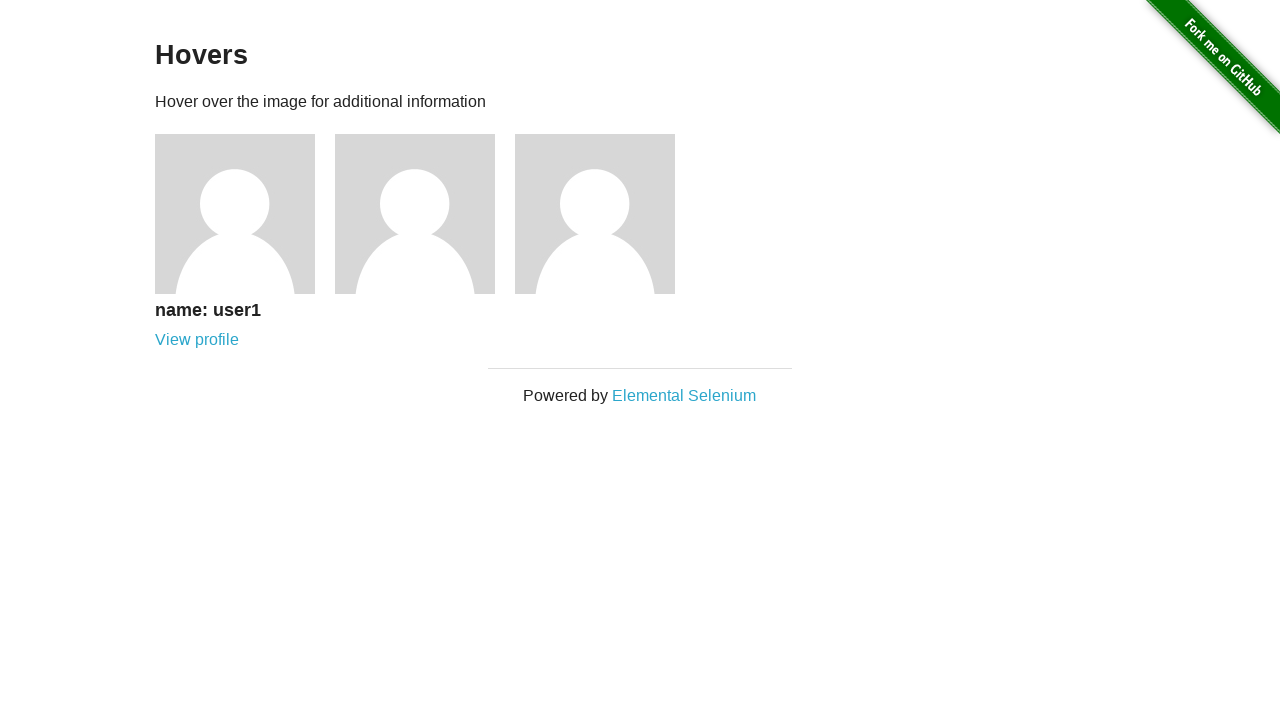

Located the caption element
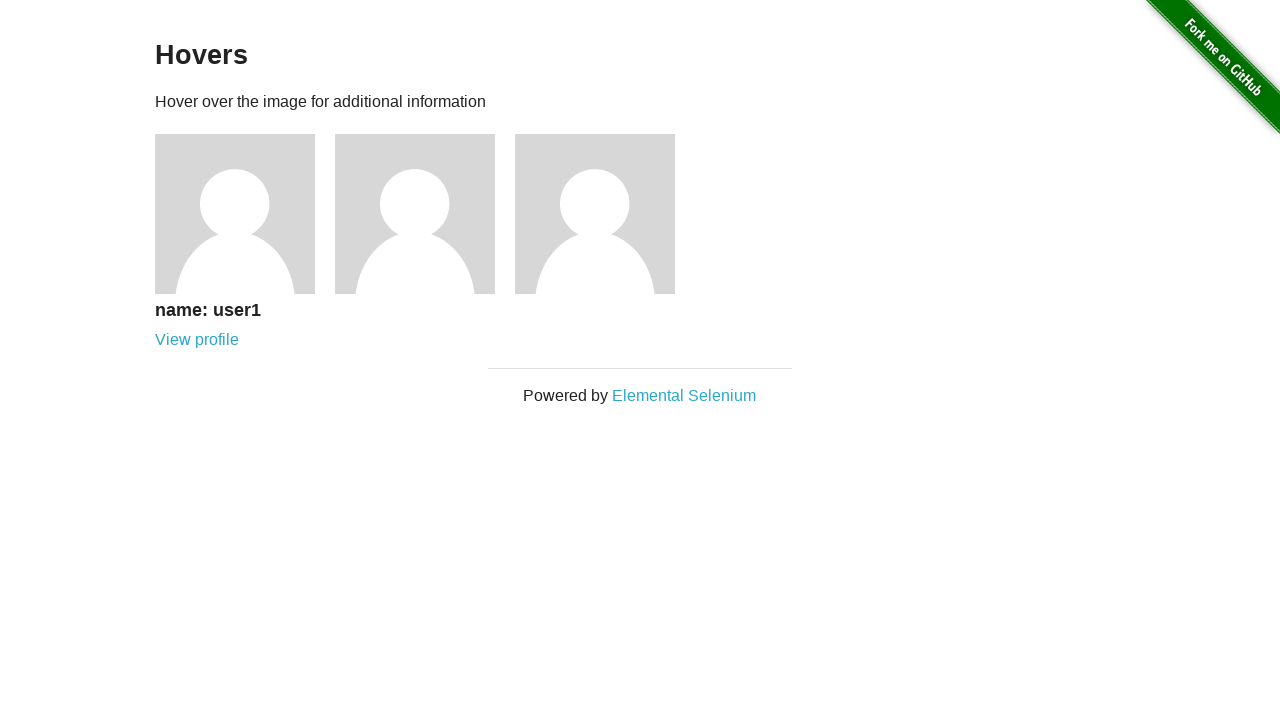

Caption became visible
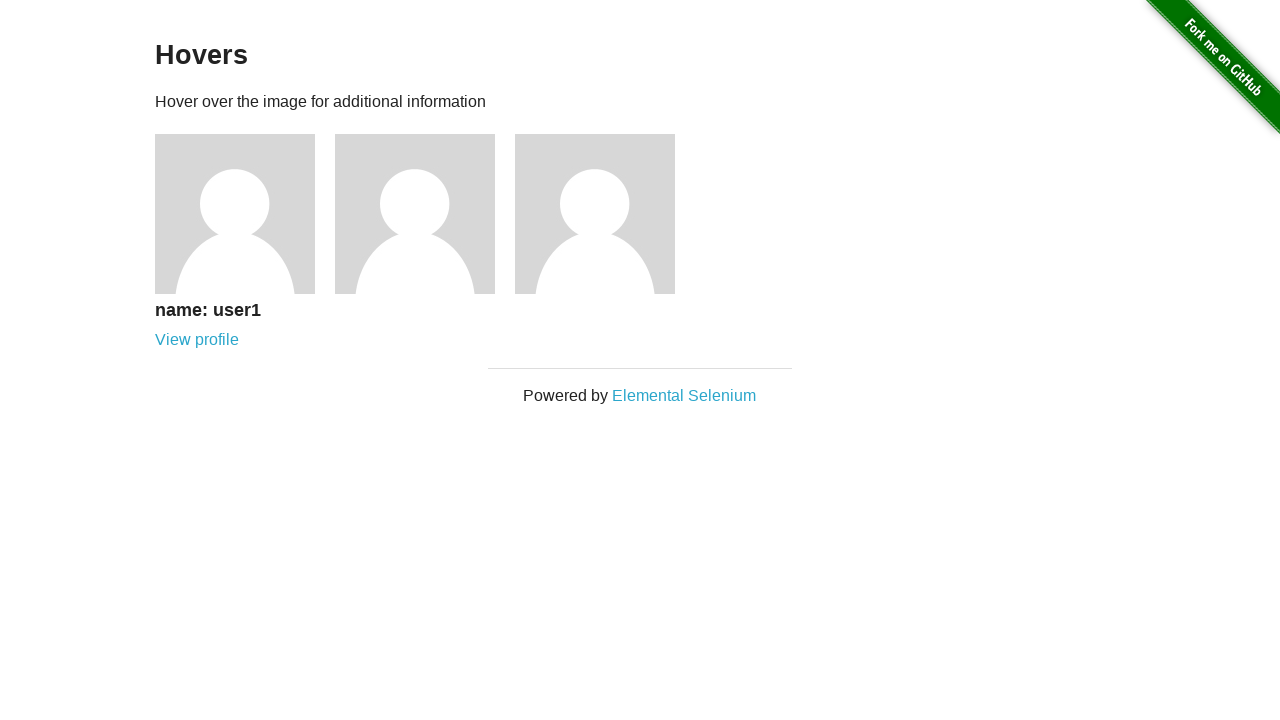

Verified that caption is visible
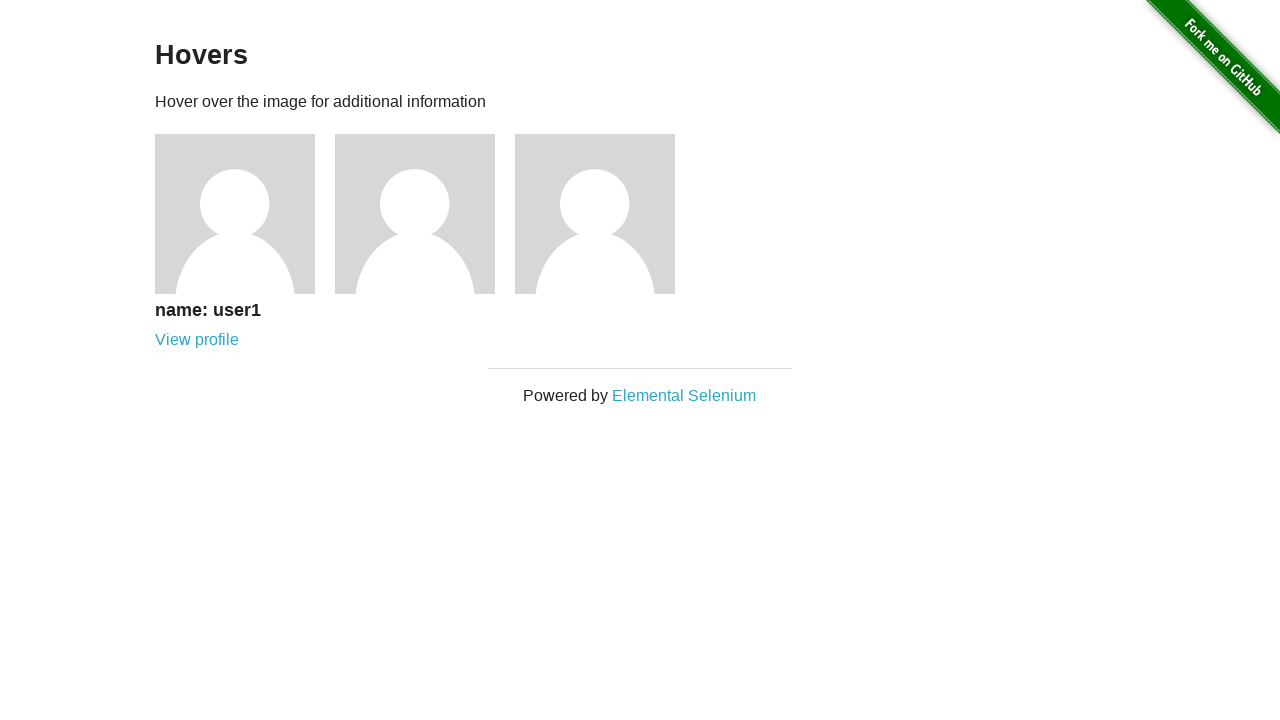

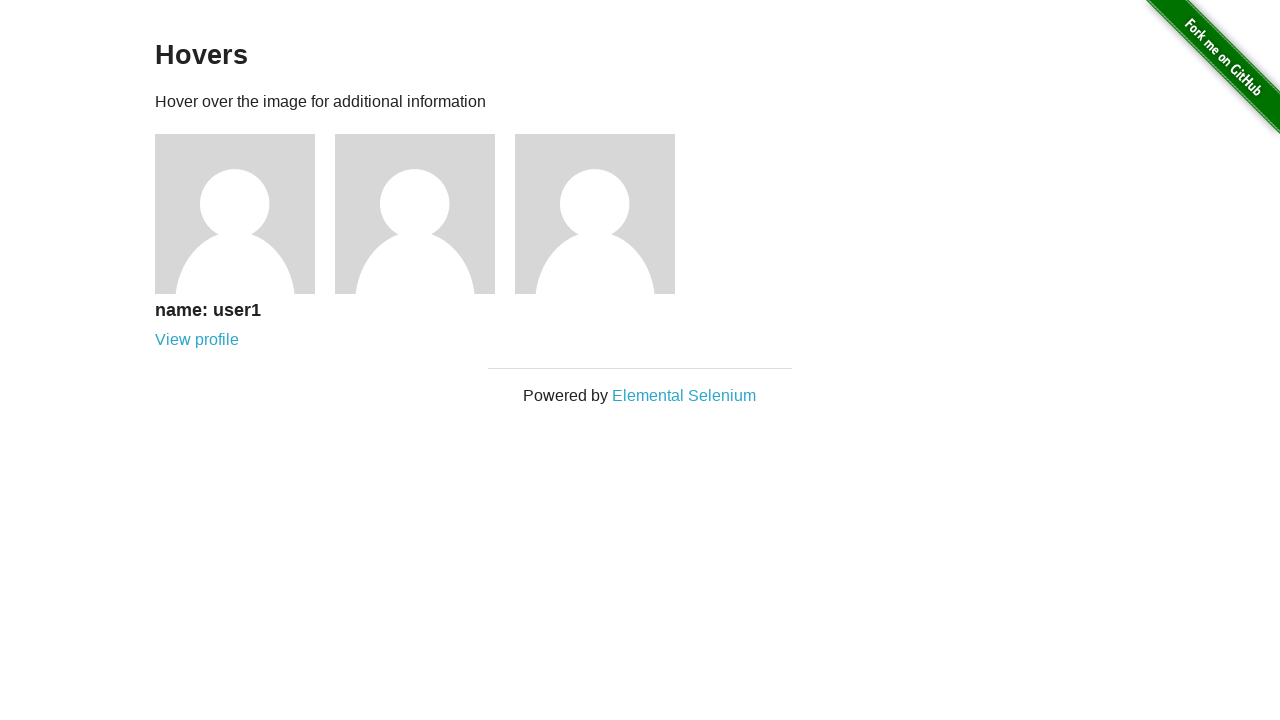